Tests iframe popup interaction by opening a popup, switching to an iframe to copy text, then submitting that text in a form to verify correct behavior.

Starting URL: https://www.qa-practice.com/elements/popup/iframe_popup

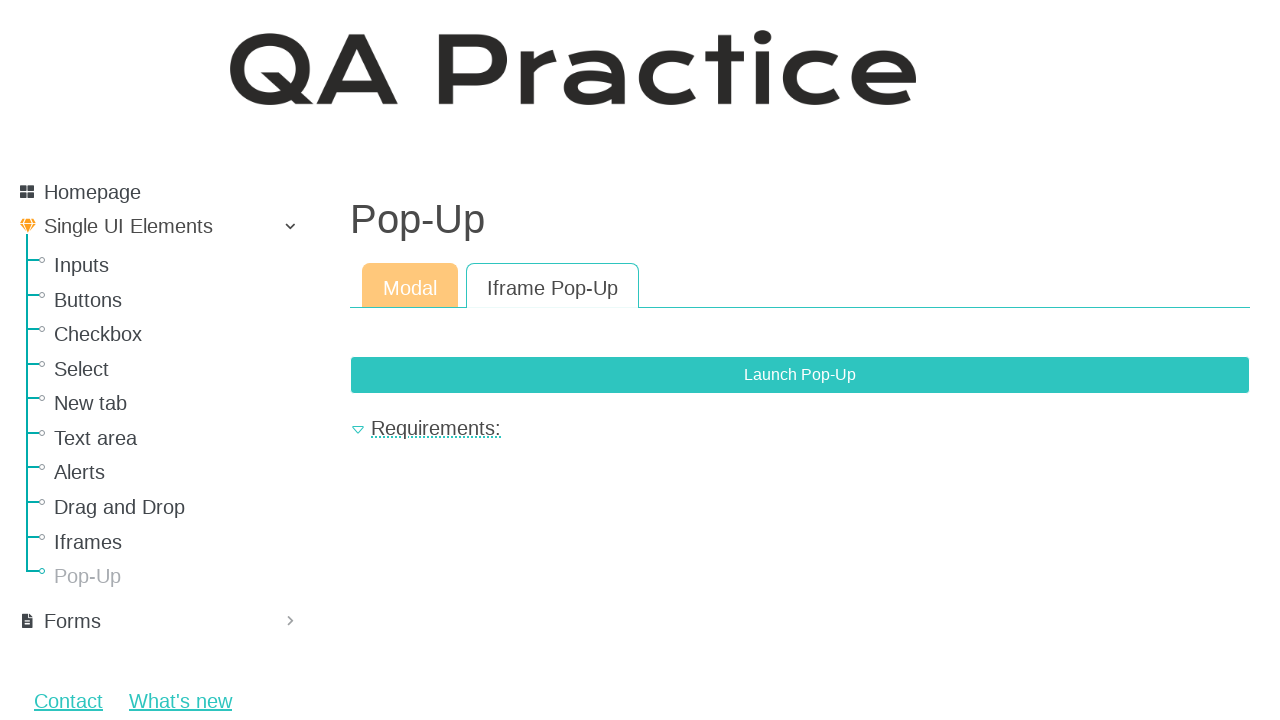

Clicked button to open iframe popup at (800, 375) on xpath=//*[@type='button'][1]
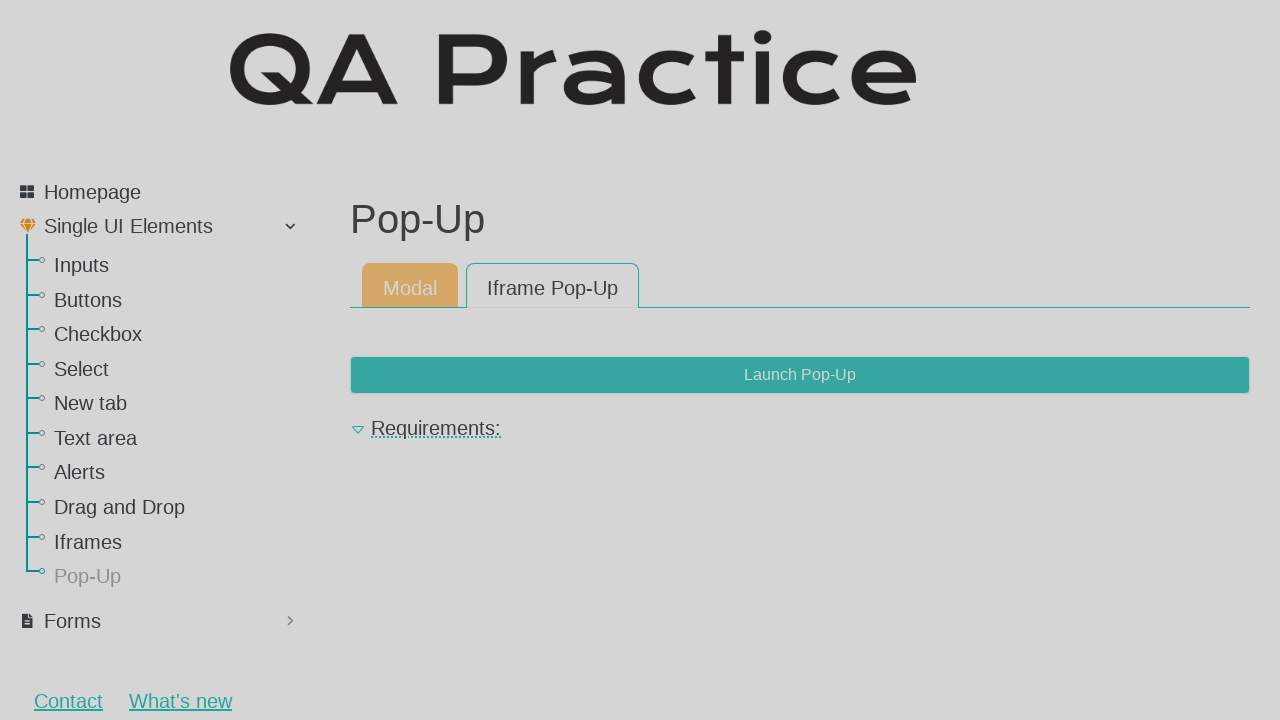

Switched to iframe and extracted text to copy
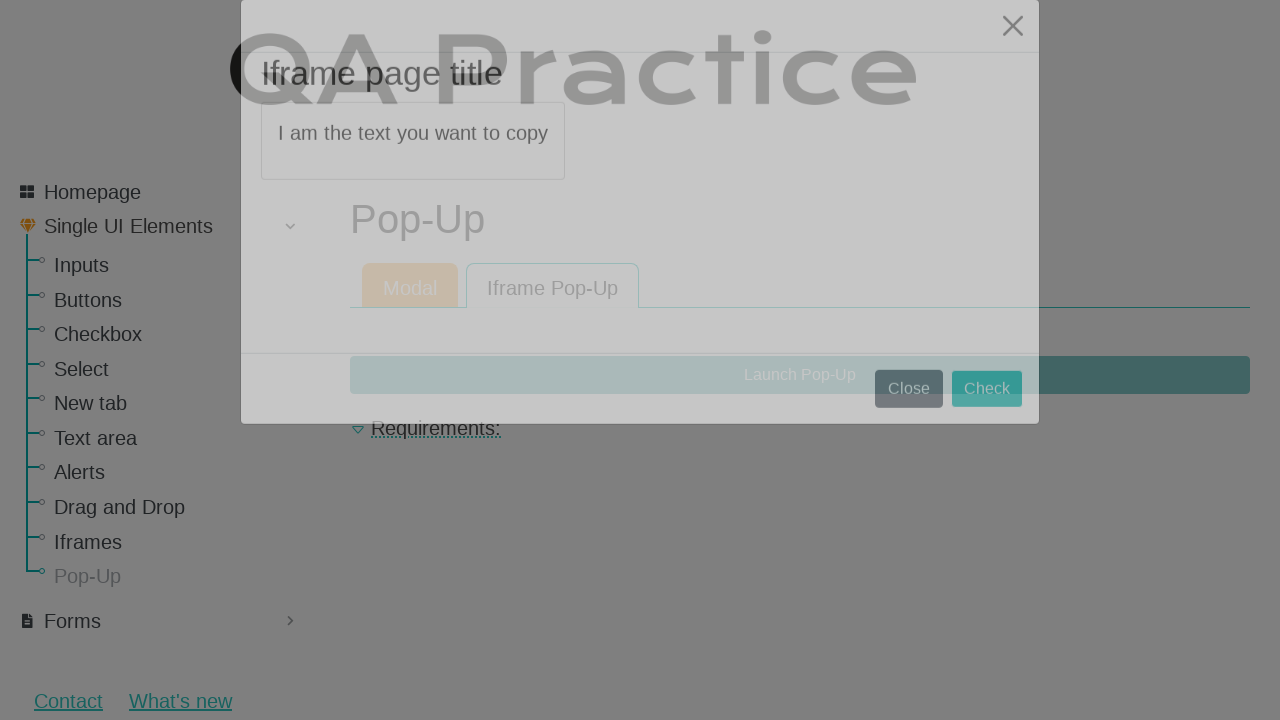

Clicked submit button in iframe at (987, 418) on xpath=//*[@type='submit']
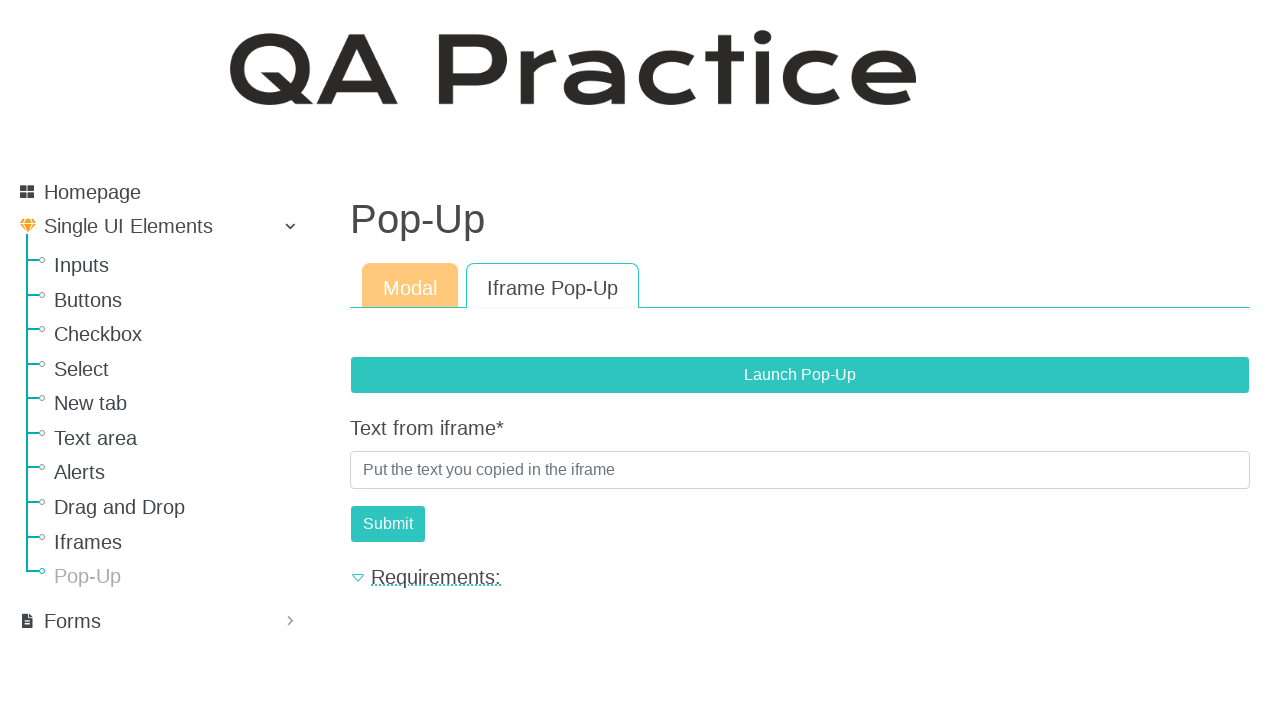

Filled text field with copied text: 'I am the text you want to copy' on #id_text_from_iframe
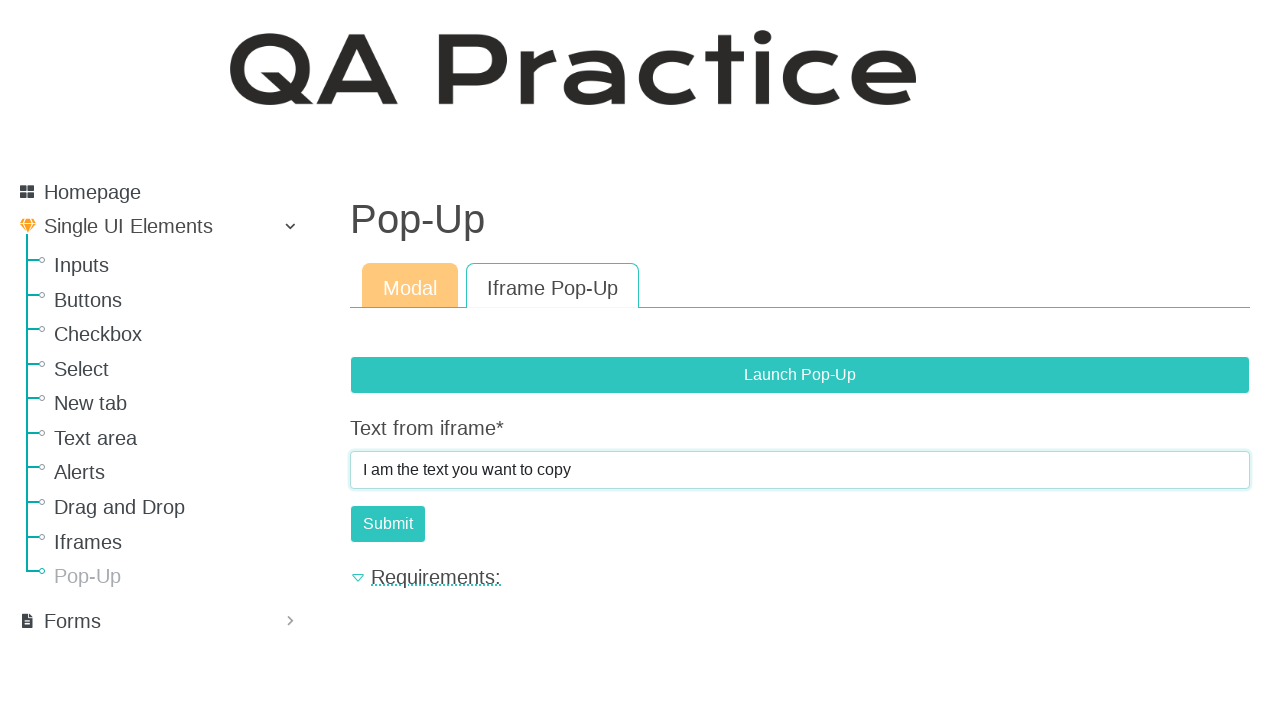

Clicked form submit button at (388, 524) on #submit-id-submit
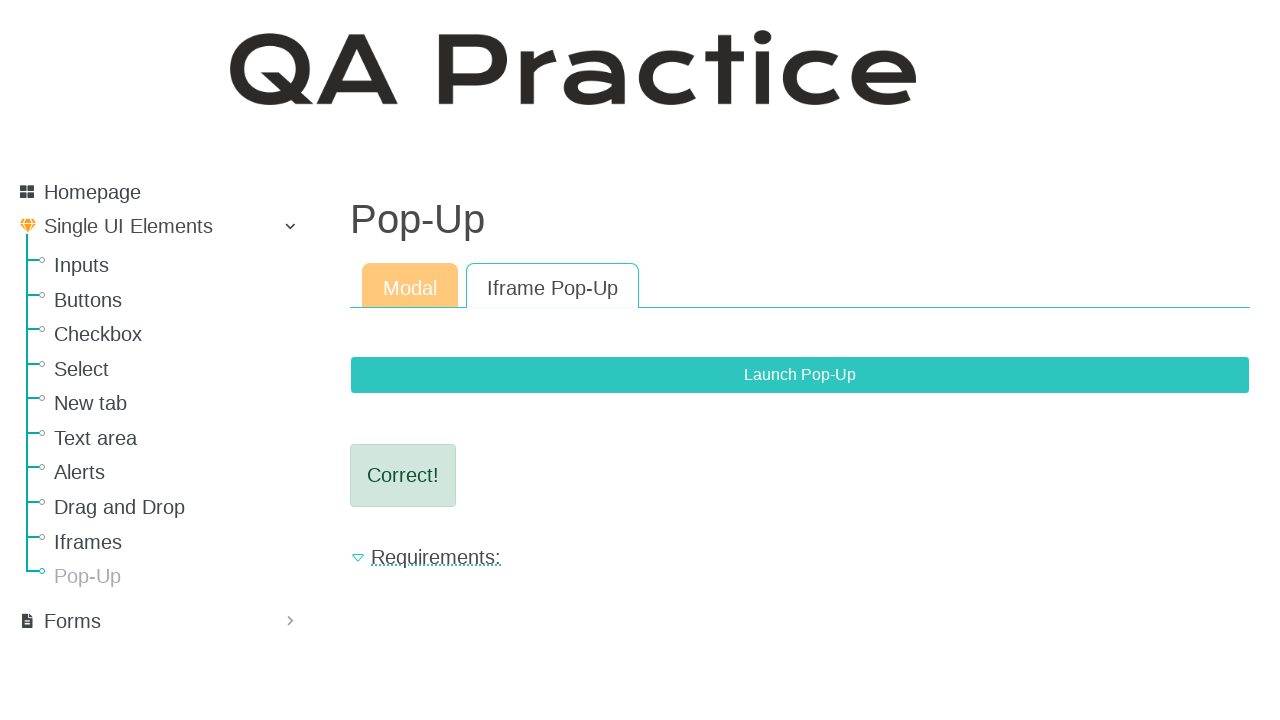

Form submission verified - result element loaded
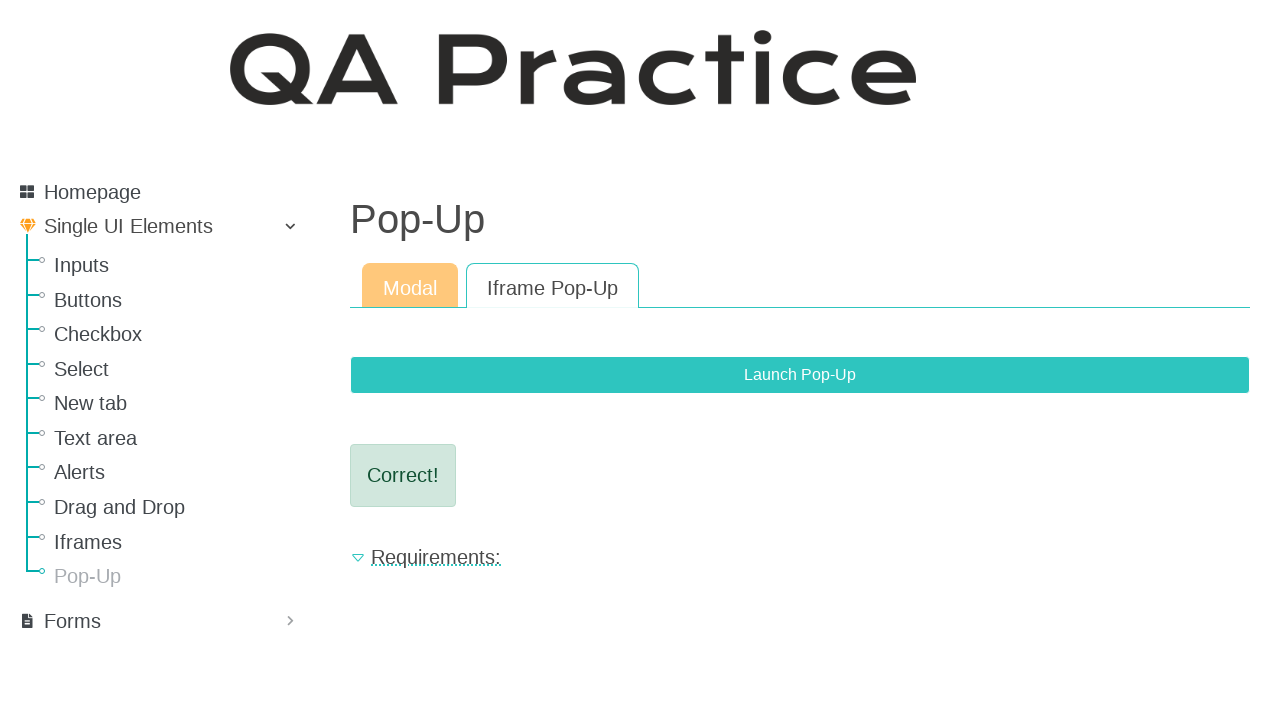

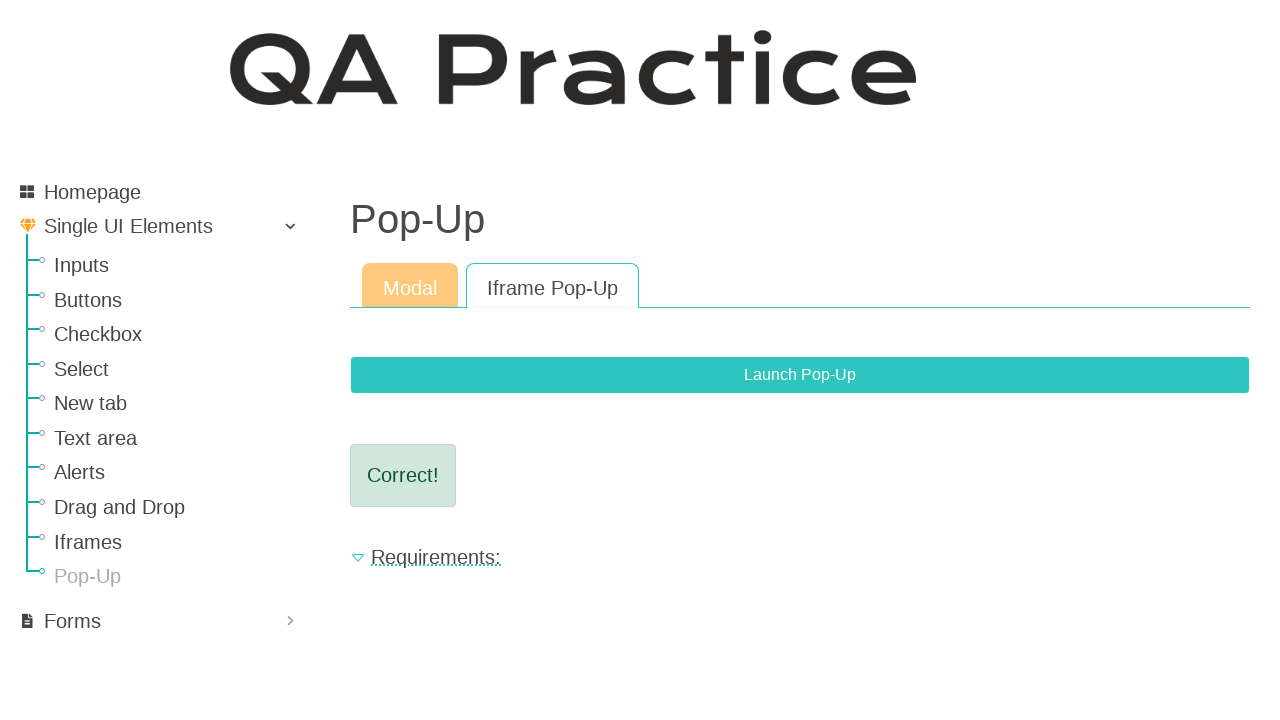